Tests JavaScript prompt alert handling by clicking a button to trigger a prompt, entering text into the prompt, and accepting it.

Starting URL: https://v1.training-support.net/selenium/javascript-alerts

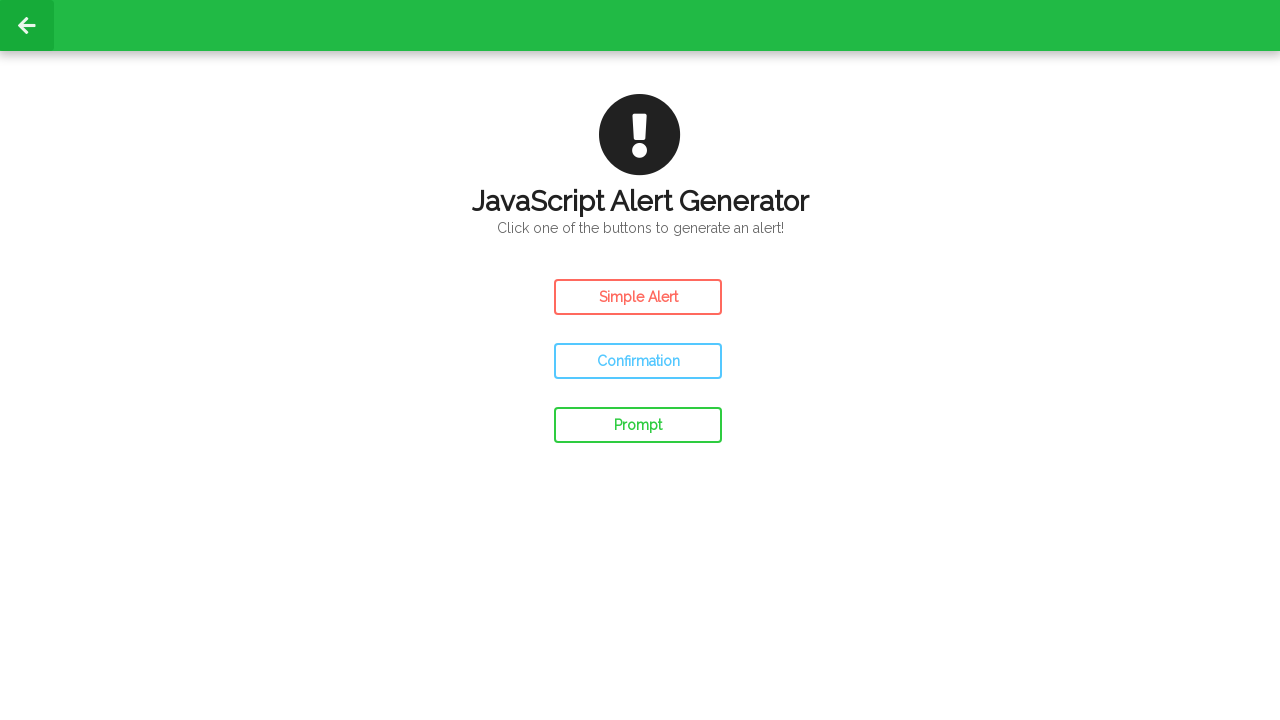

Set up dialog handler to accept prompts with 'Awesome!' text
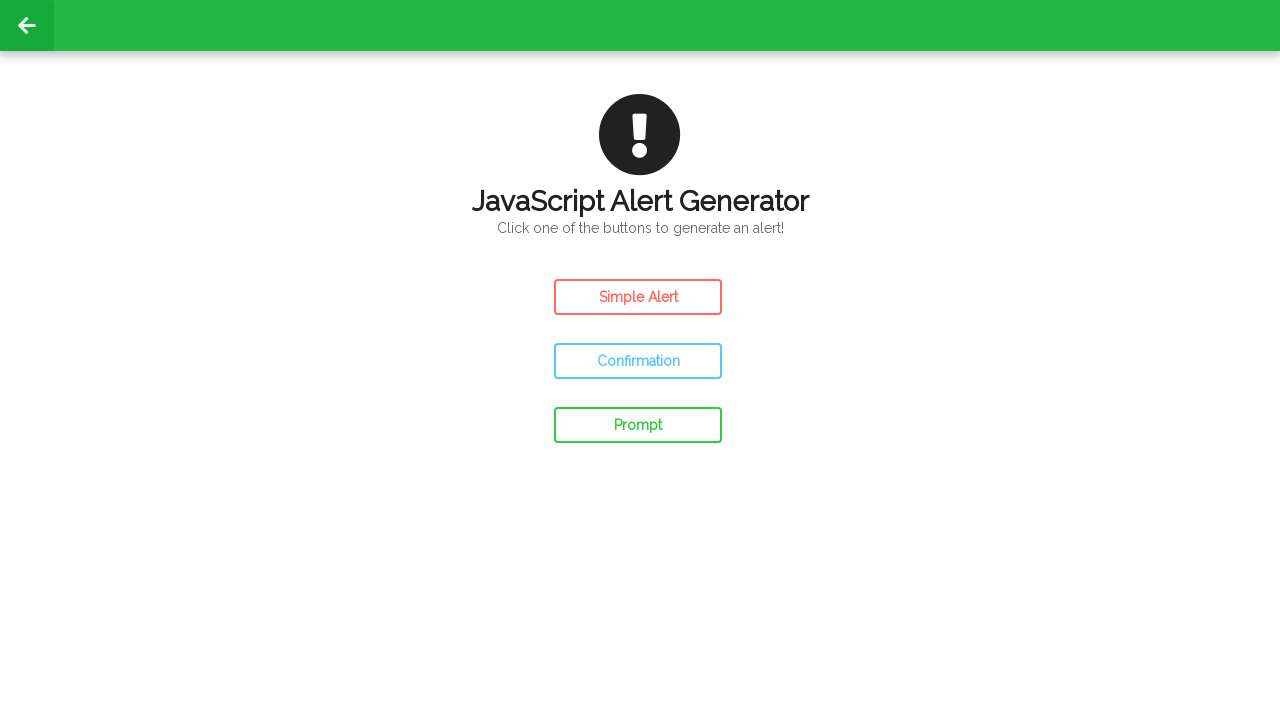

Clicked prompt button to trigger JavaScript prompt alert at (638, 425) on #prompt
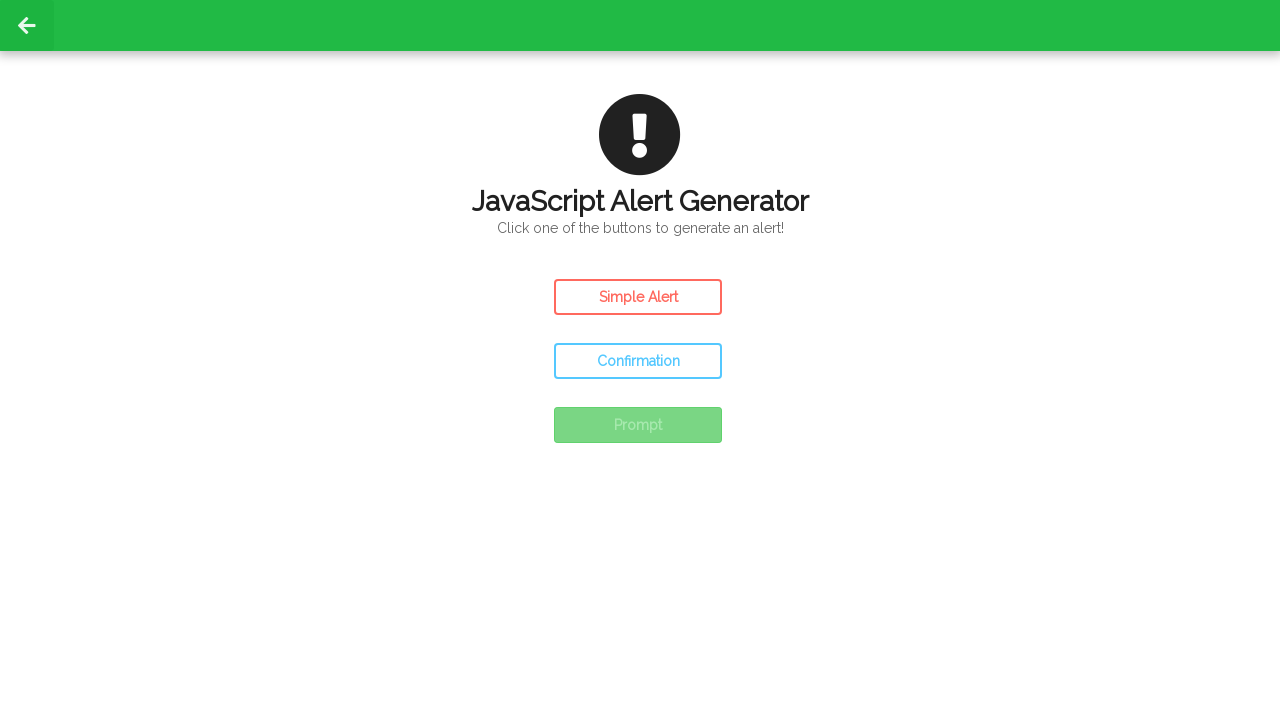

Waited for dialog interaction to complete
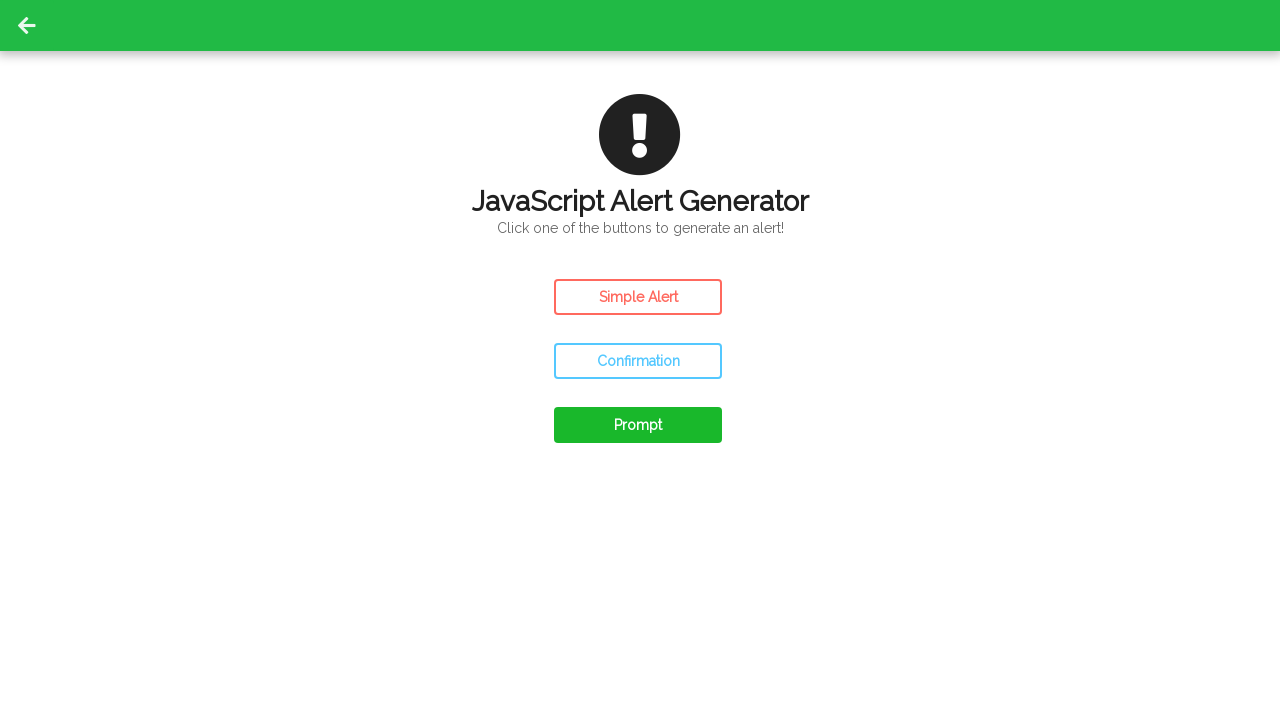

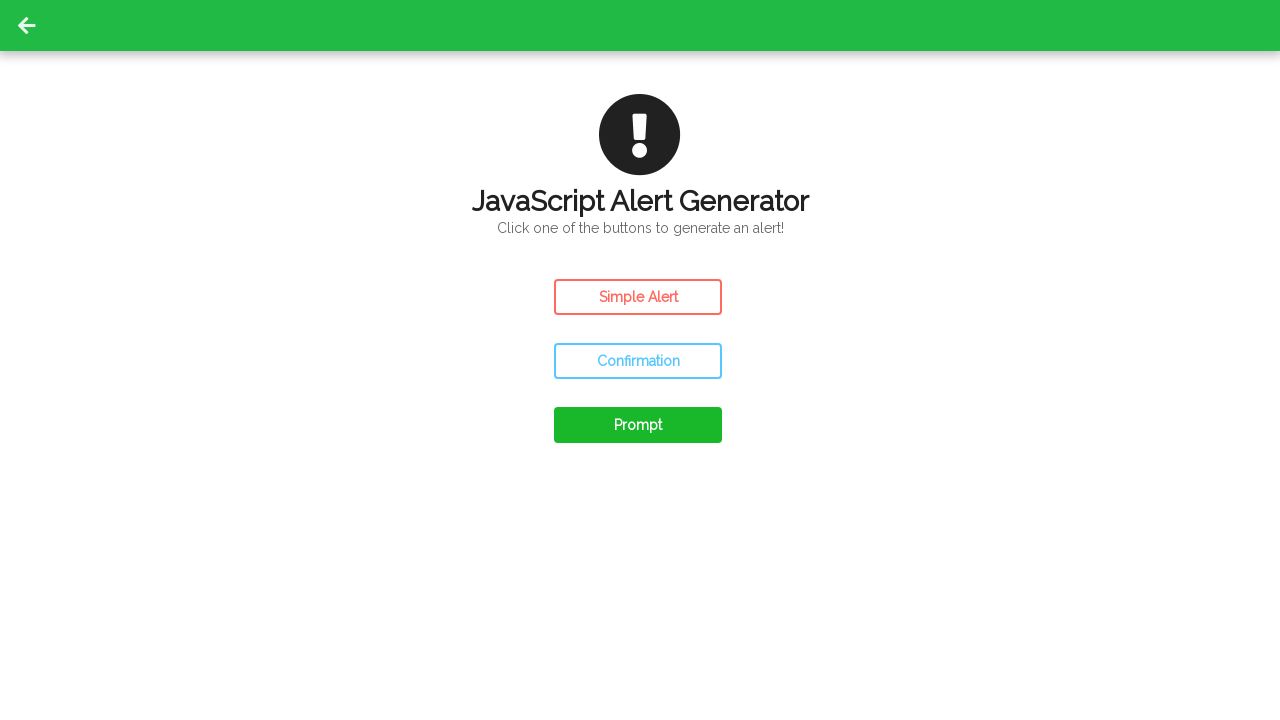